Tests drag and drop by offset functionality by dragging an element to a specific coordinate position

Starting URL: https://crossbrowsertesting.github.io/drag-and-drop

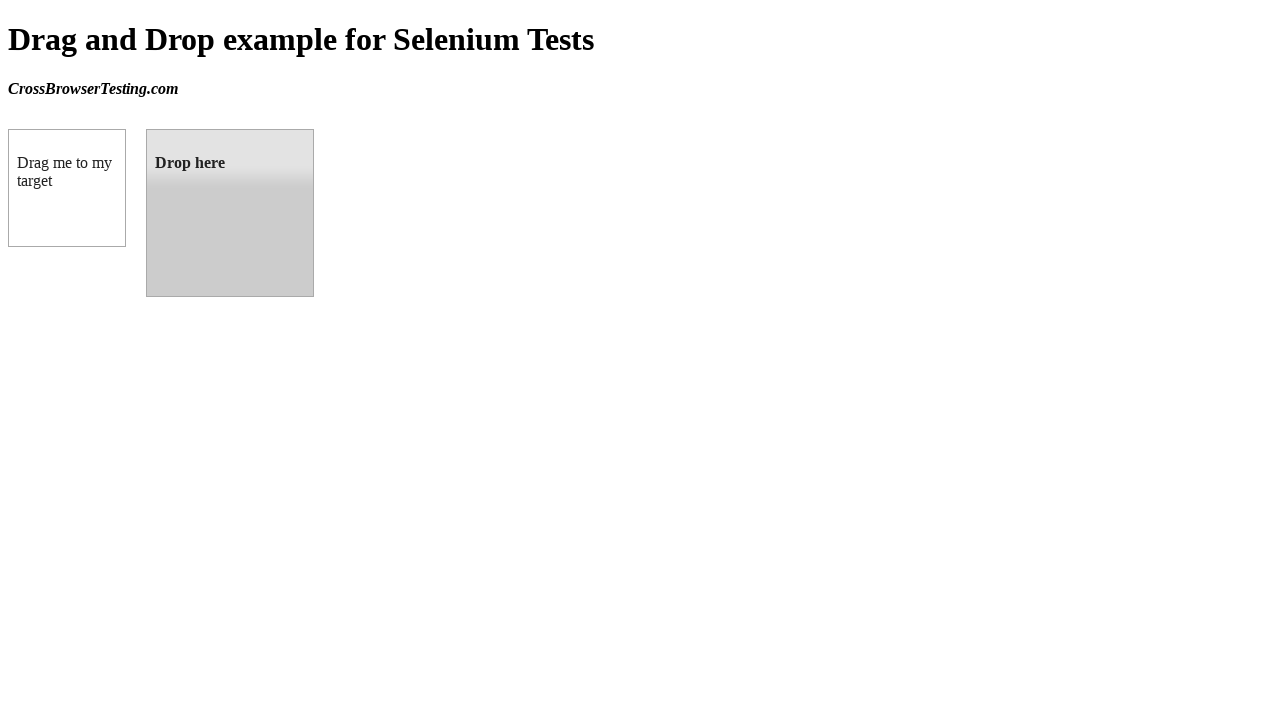

Located draggable source element
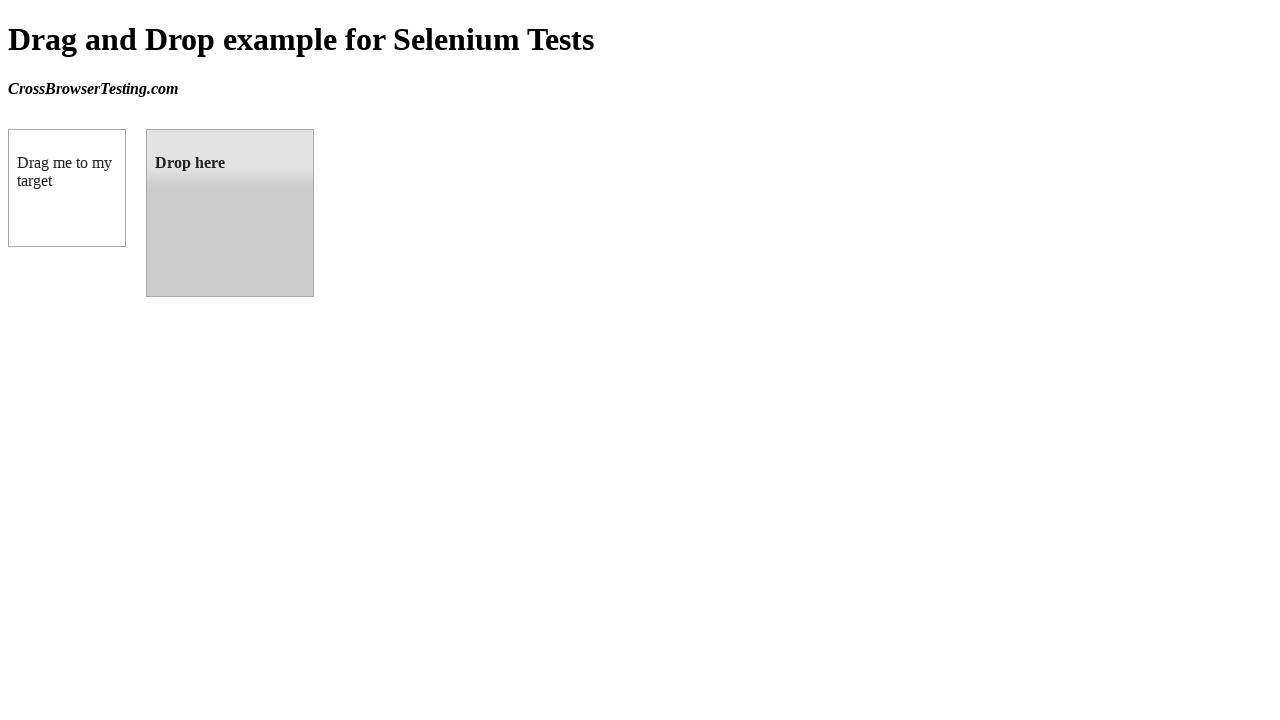

Located droppable target element
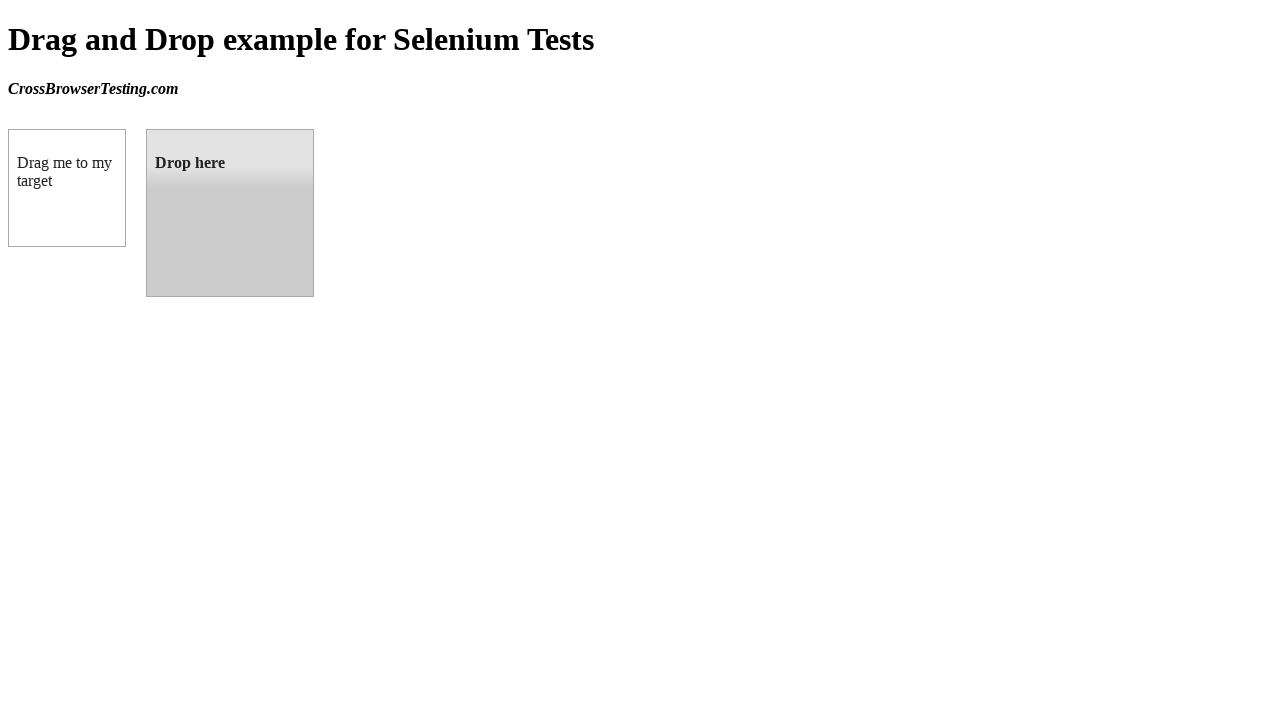

Retrieved bounding box of target element
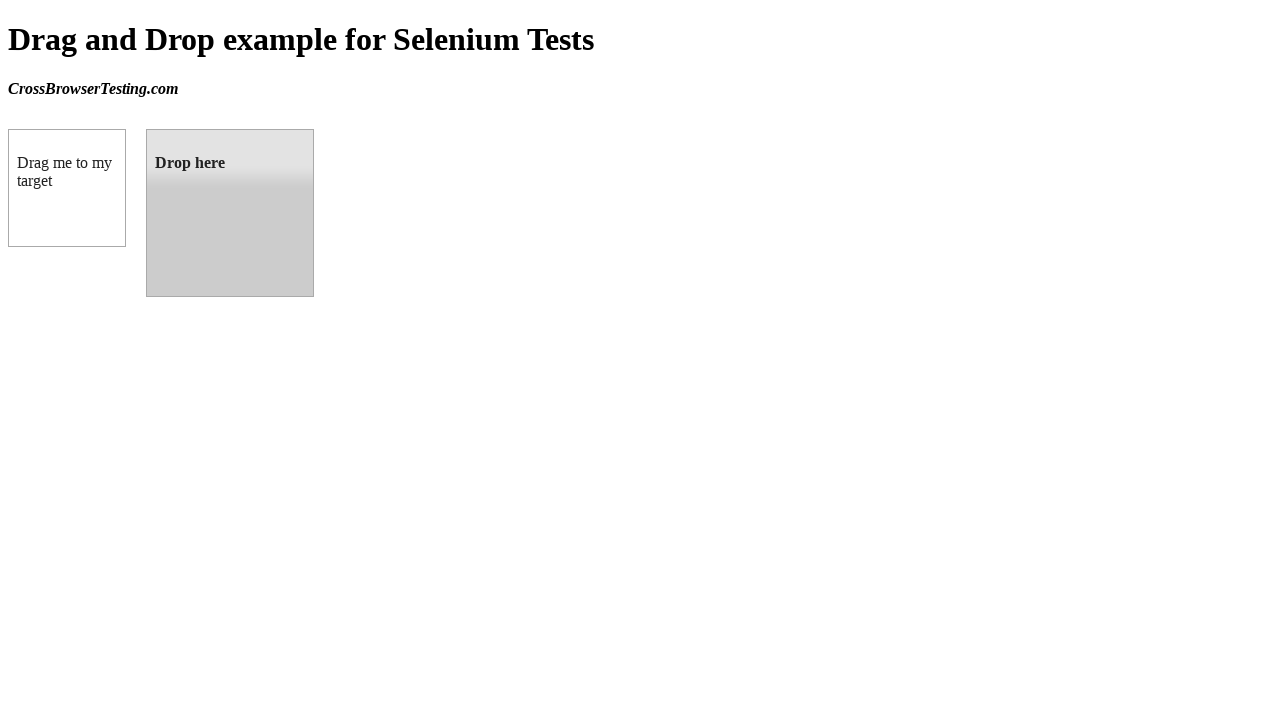

Dragged source element to target element position at (230, 213)
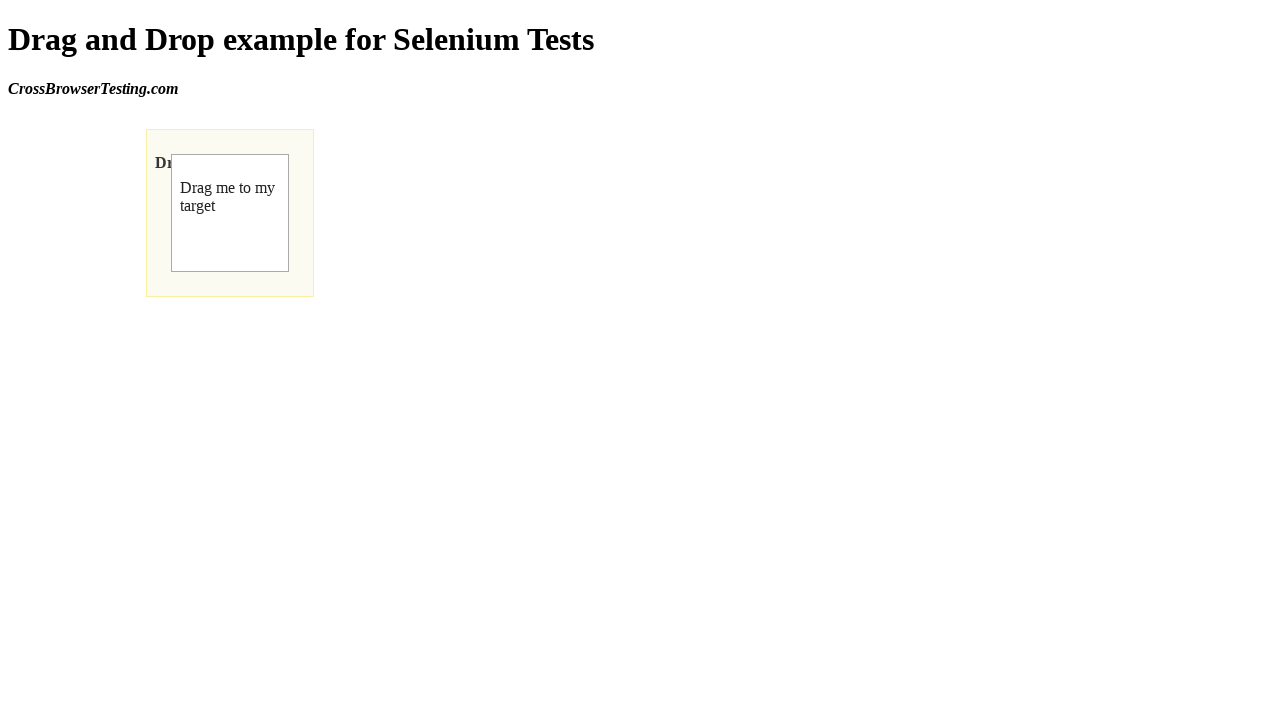

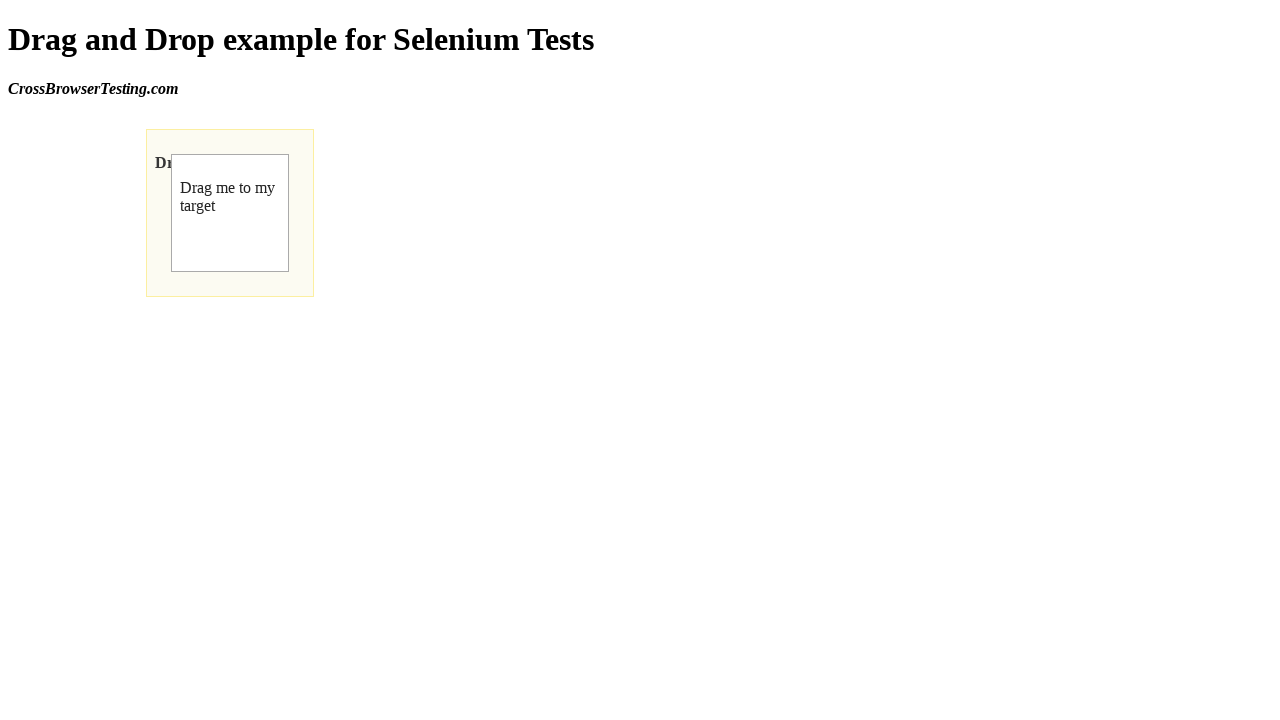